Tests the add/remove elements functionality by clicking the Add Element button, verifying the Delete button appears, clicking Delete, and verifying the page title remains visible

Starting URL: https://the-internet.herokuapp.com/add_remove_elements/

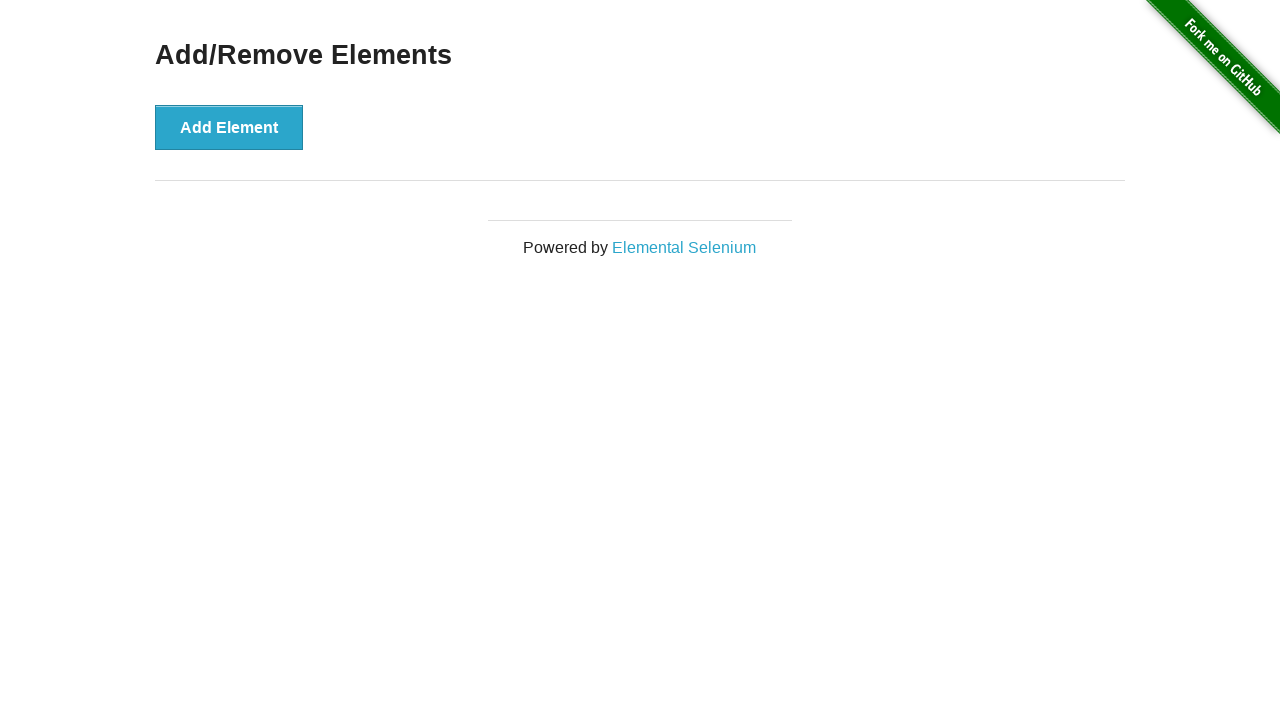

Clicked Add Element button at (229, 127) on button[onclick='addElement()']
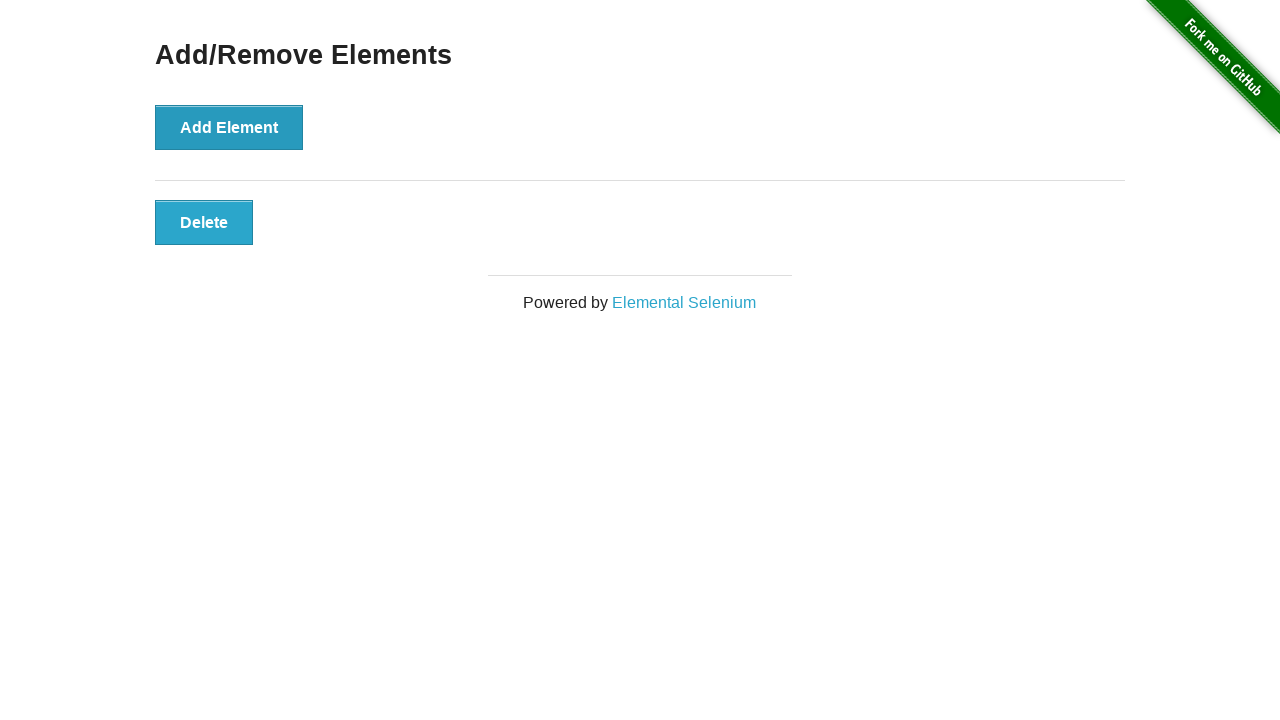

Delete button appeared and is visible
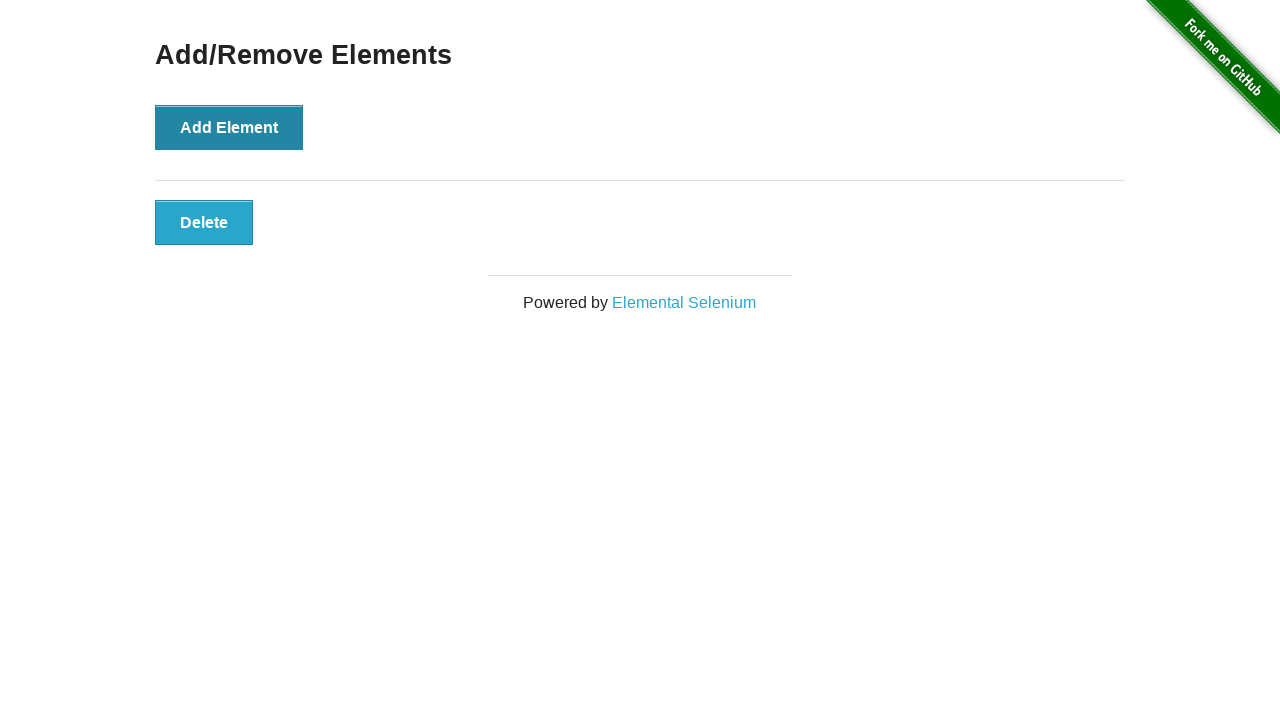

Clicked Delete button to remove element at (204, 222) on button[class='added-manually']
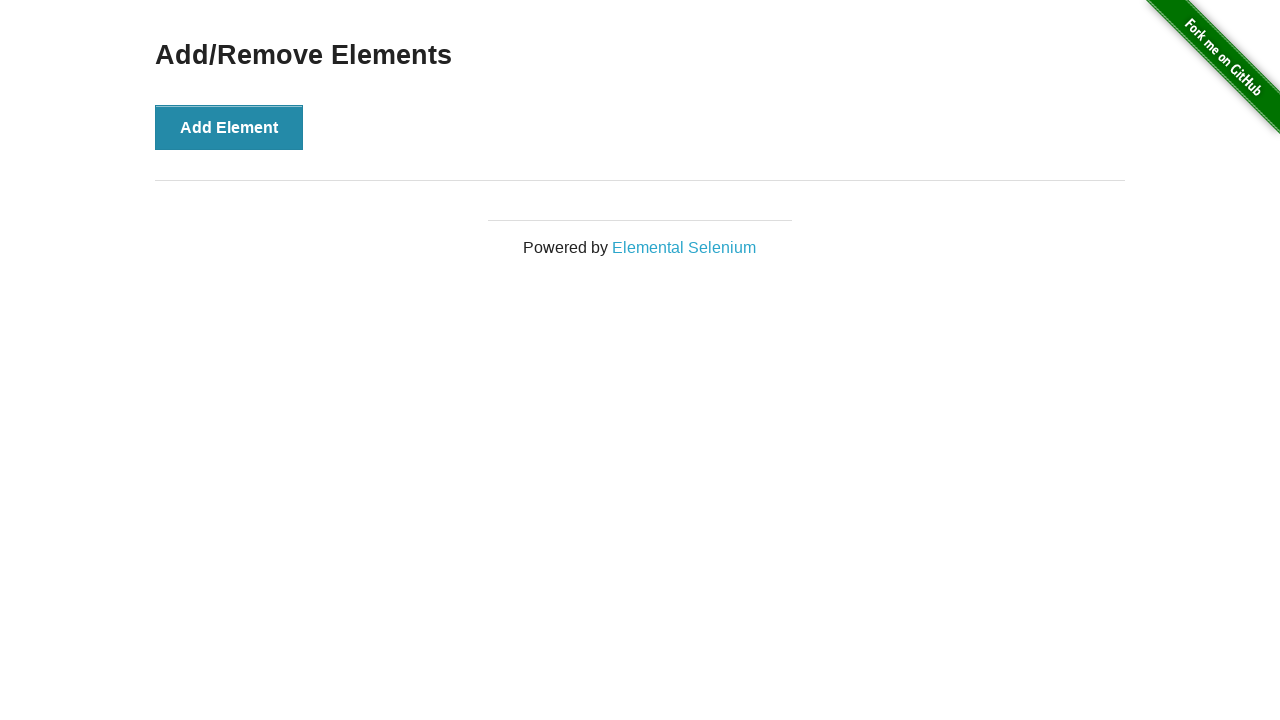

Verified 'Add/Remove Elements' page title remains visible
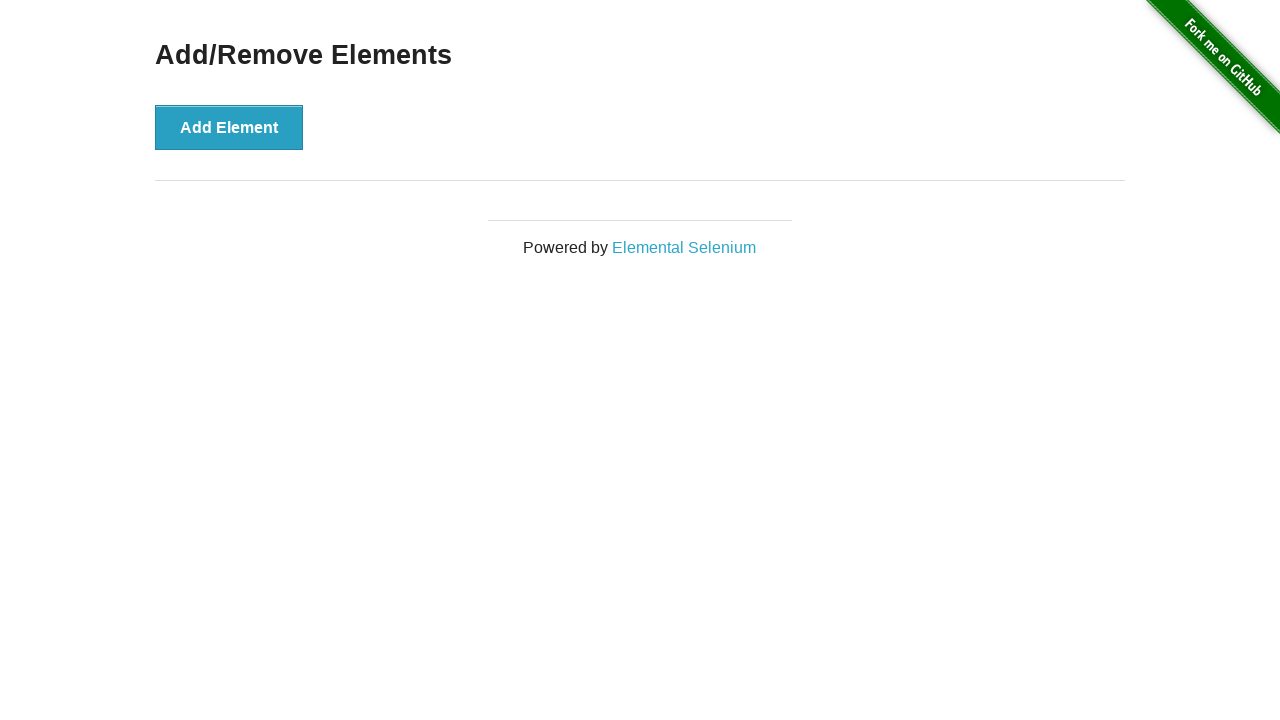

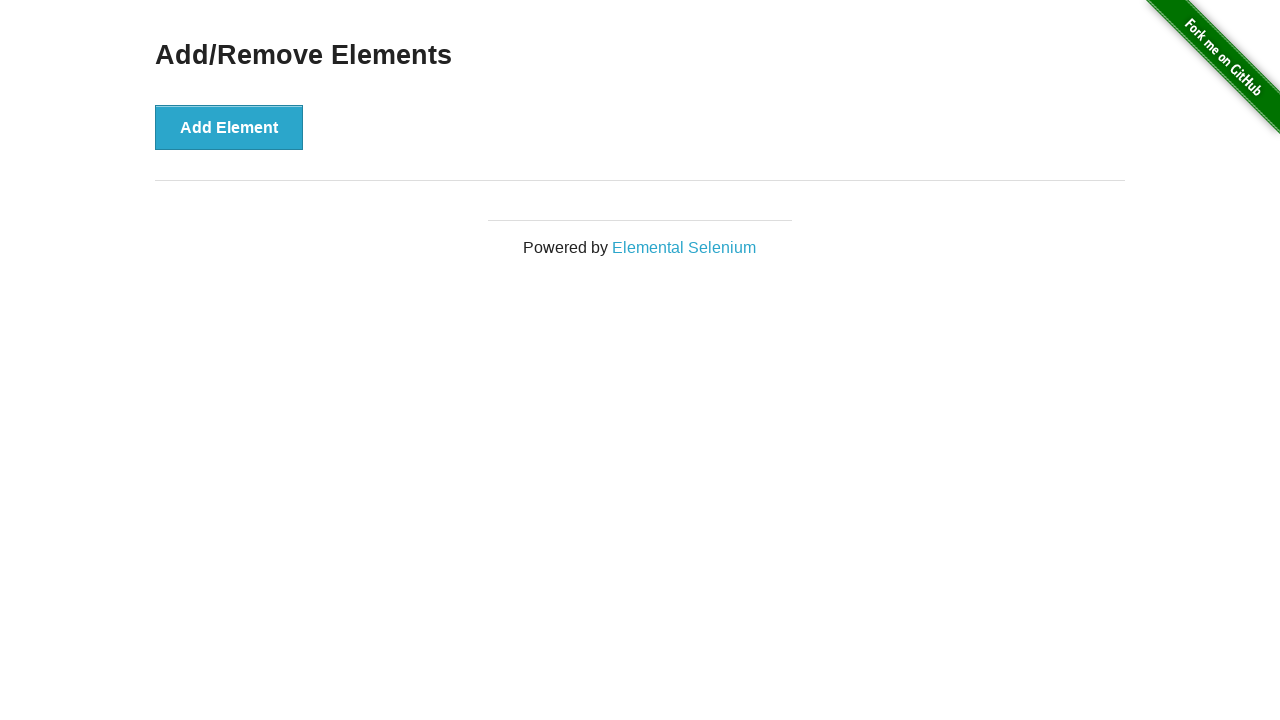